Tests the Add/Remove Elements functionality by adding three elements, deleting one, and verifying the count changes correctly

Starting URL: http://the-internet.herokuapp.com/

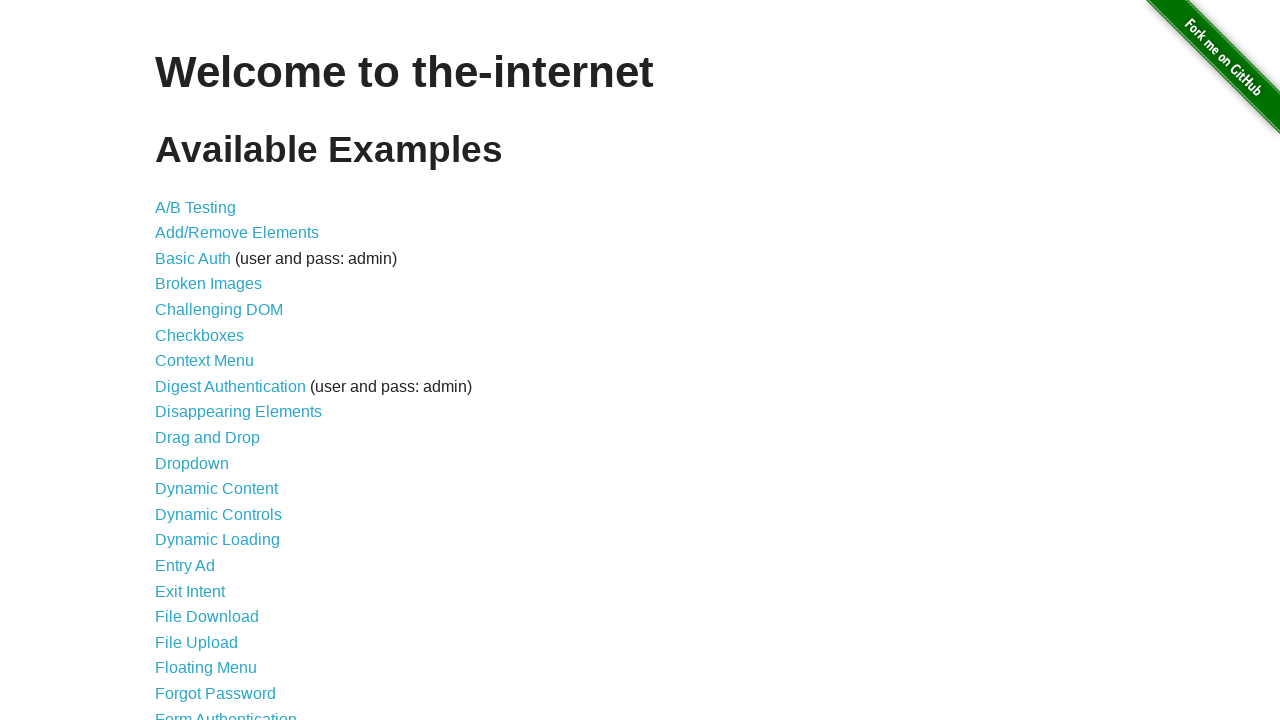

Clicked on Add/Remove Elements link at (237, 233) on text='Add/Remove Elements'
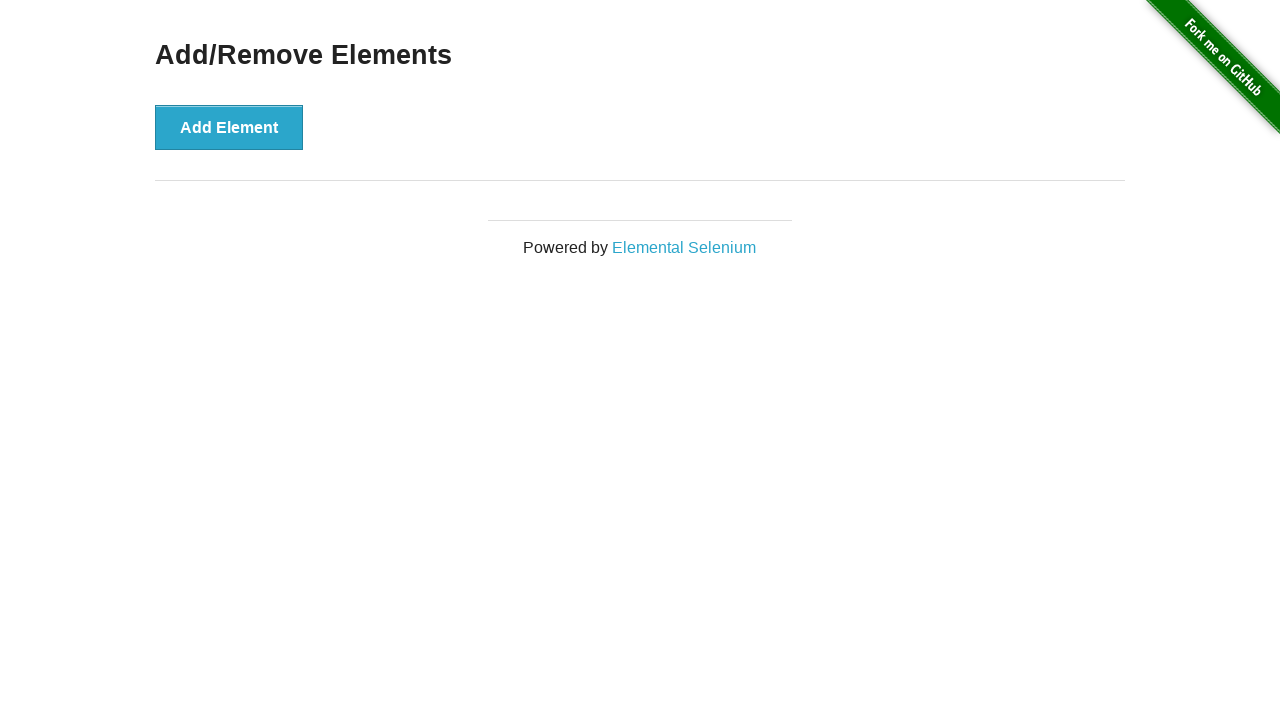

Clicked Add Element button (iteration 1 of 3) at (229, 127) on button:text('Add Element')
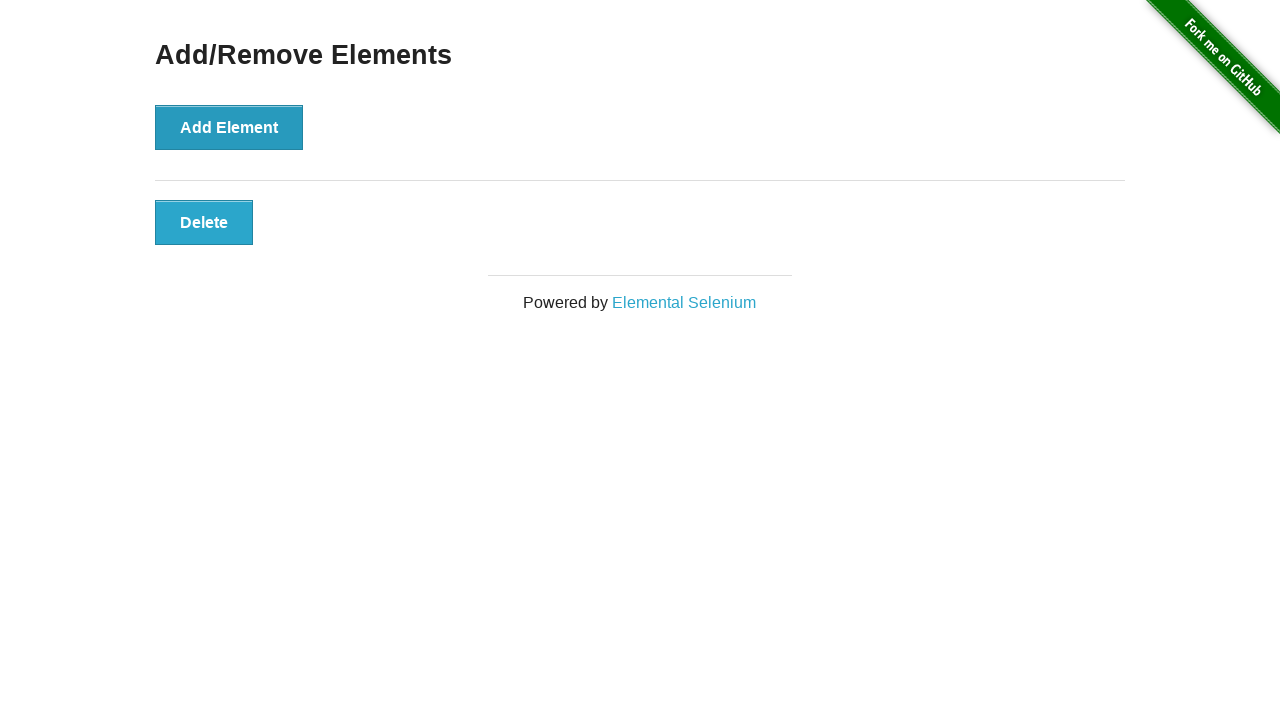

Clicked Add Element button (iteration 2 of 3) at (229, 127) on button:text('Add Element')
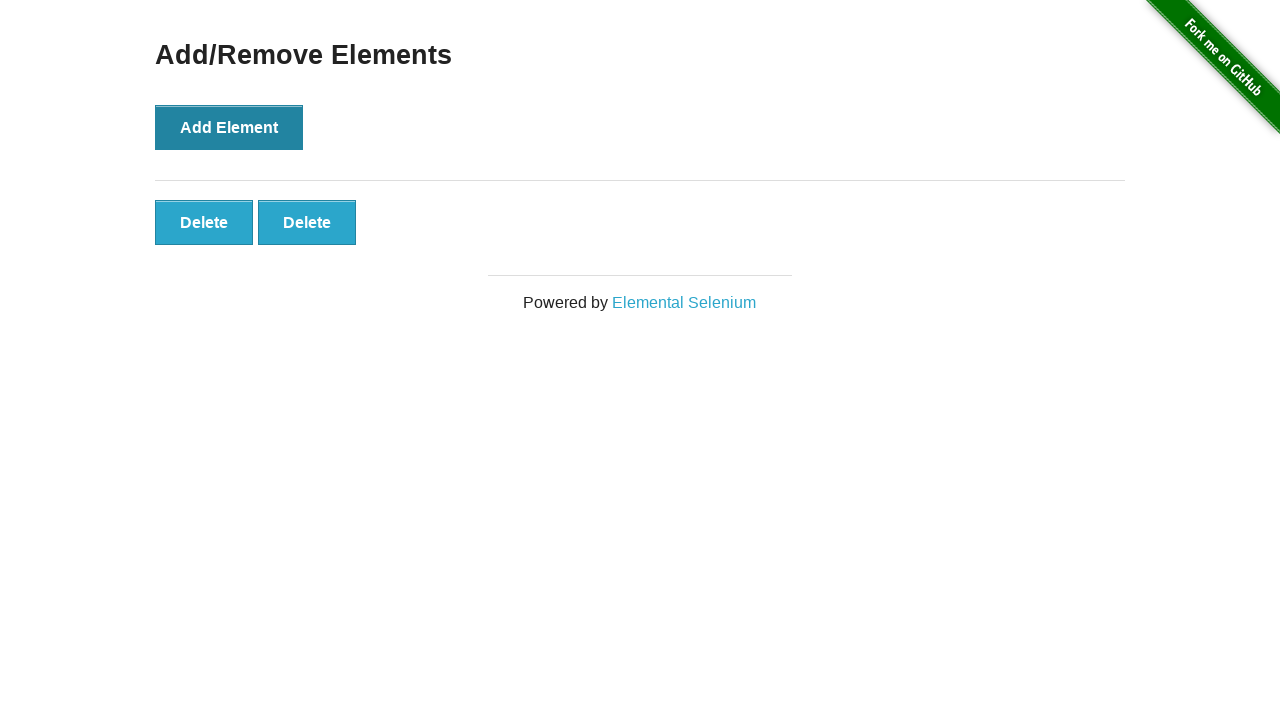

Clicked Add Element button (iteration 3 of 3) at (229, 127) on button:text('Add Element')
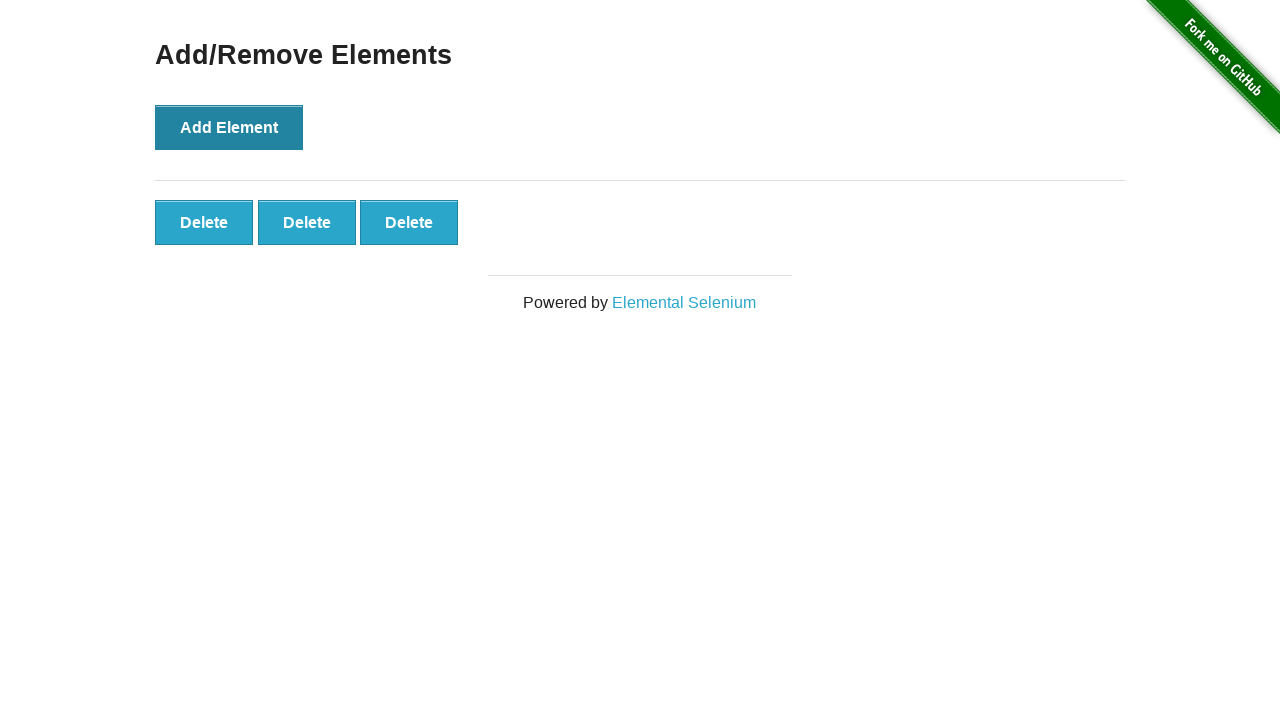

Verified that 3 delete buttons appeared
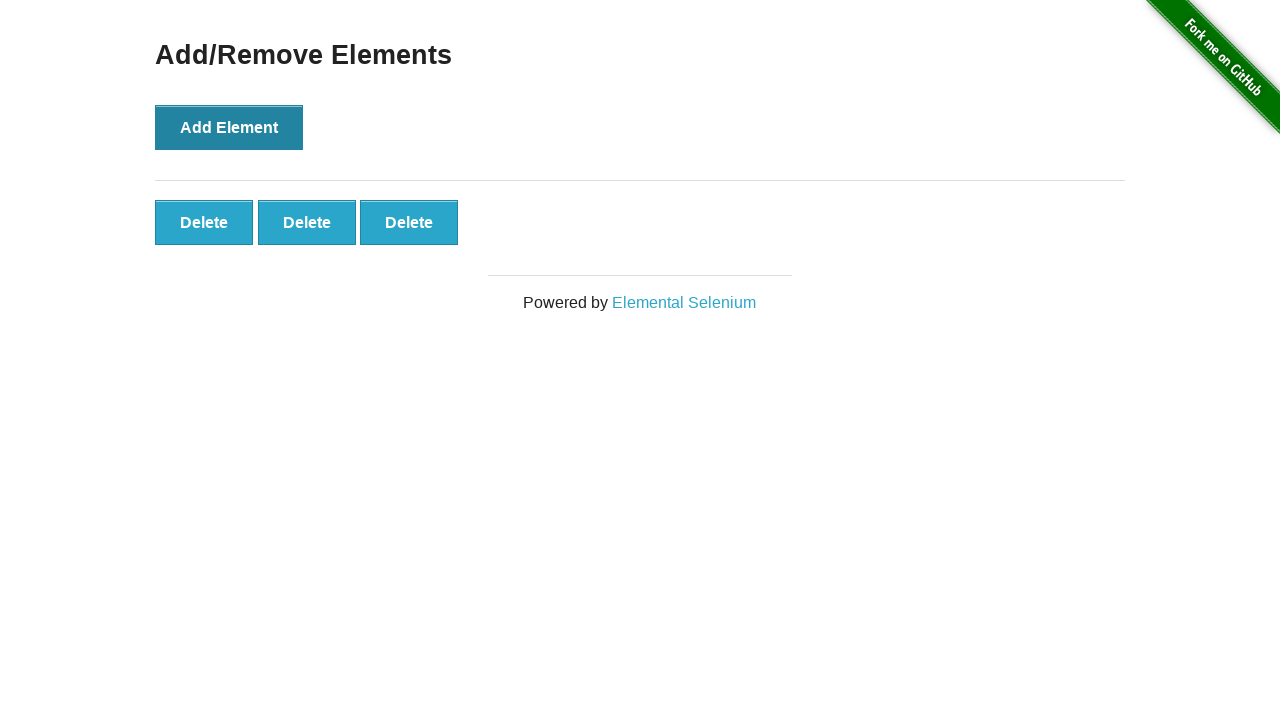

Clicked the second delete button at (307, 222) on .added-manually >> nth=1
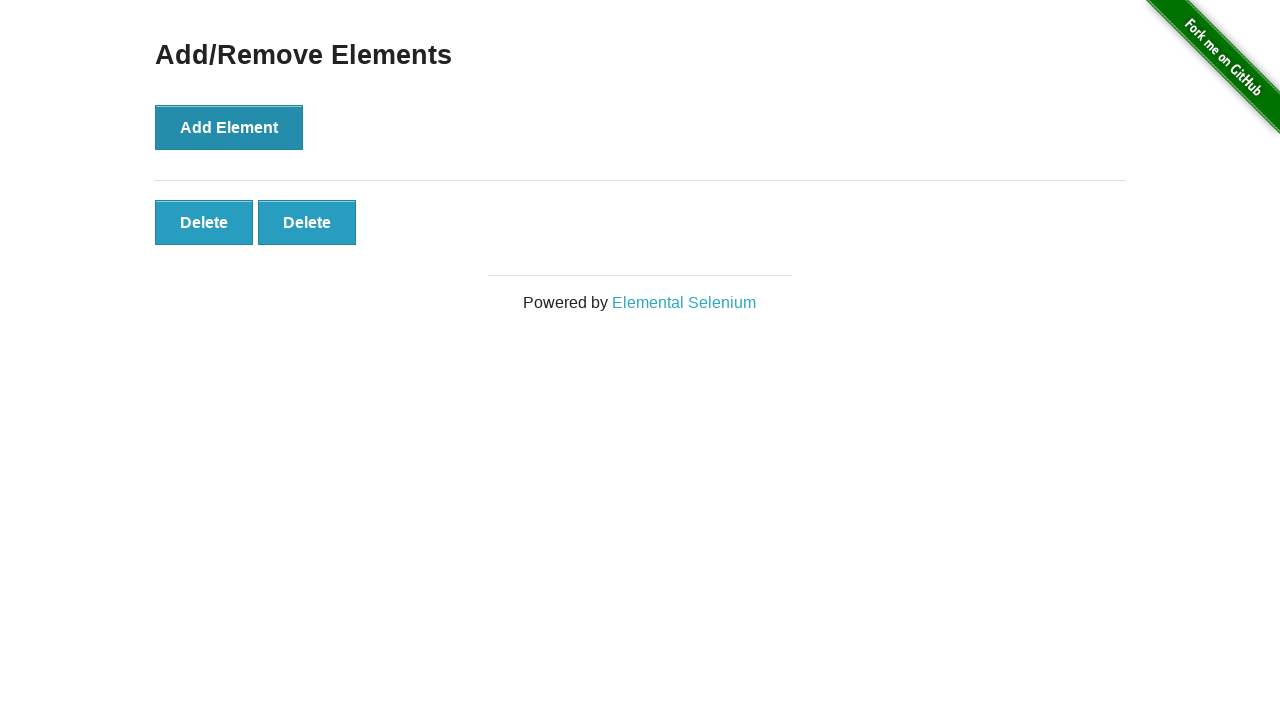

Verified that 2 delete buttons remain after deletion
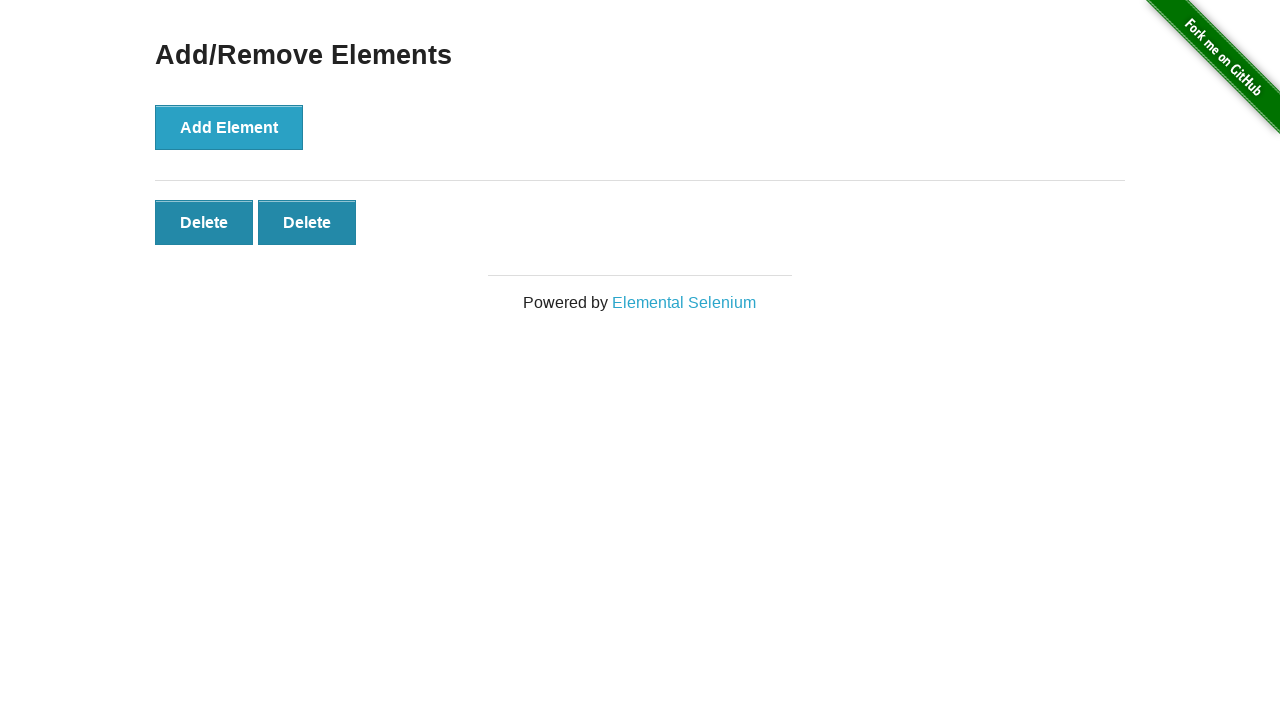

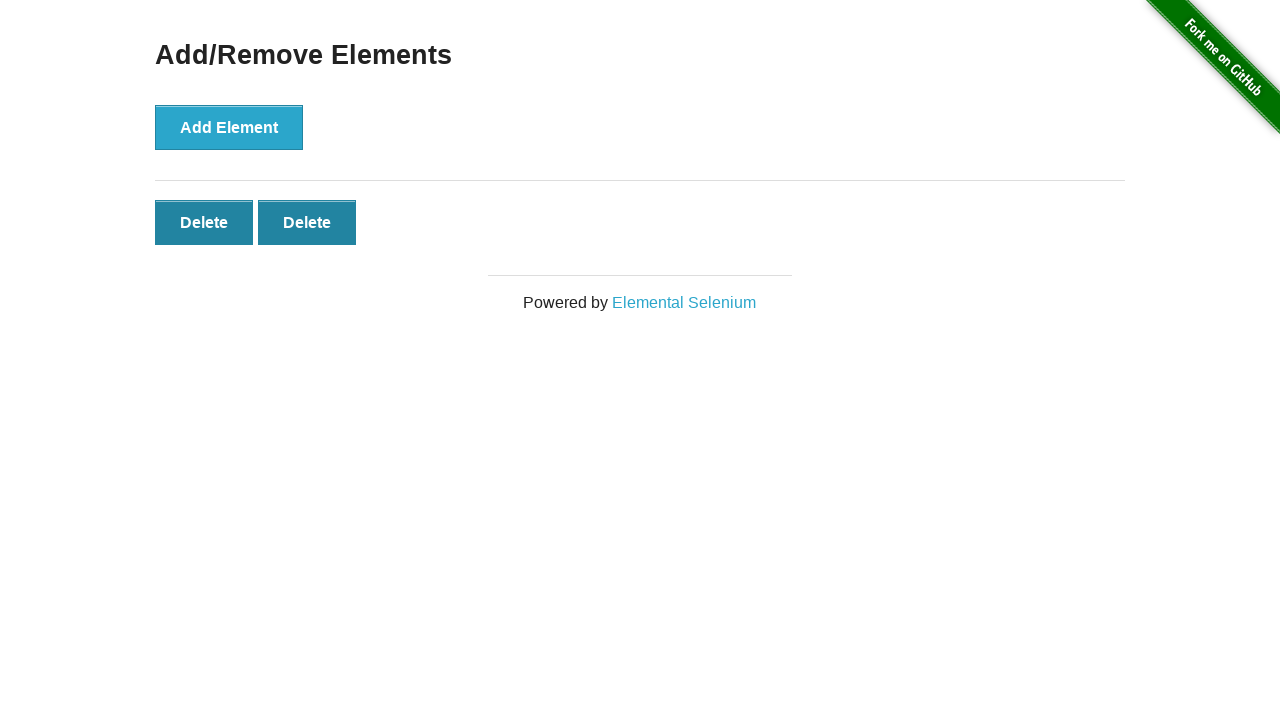